Tests sorting the Due column in descending order by clicking the column header twice and verifying the numerical values are sorted in reverse order.

Starting URL: http://the-internet.herokuapp.com/tables

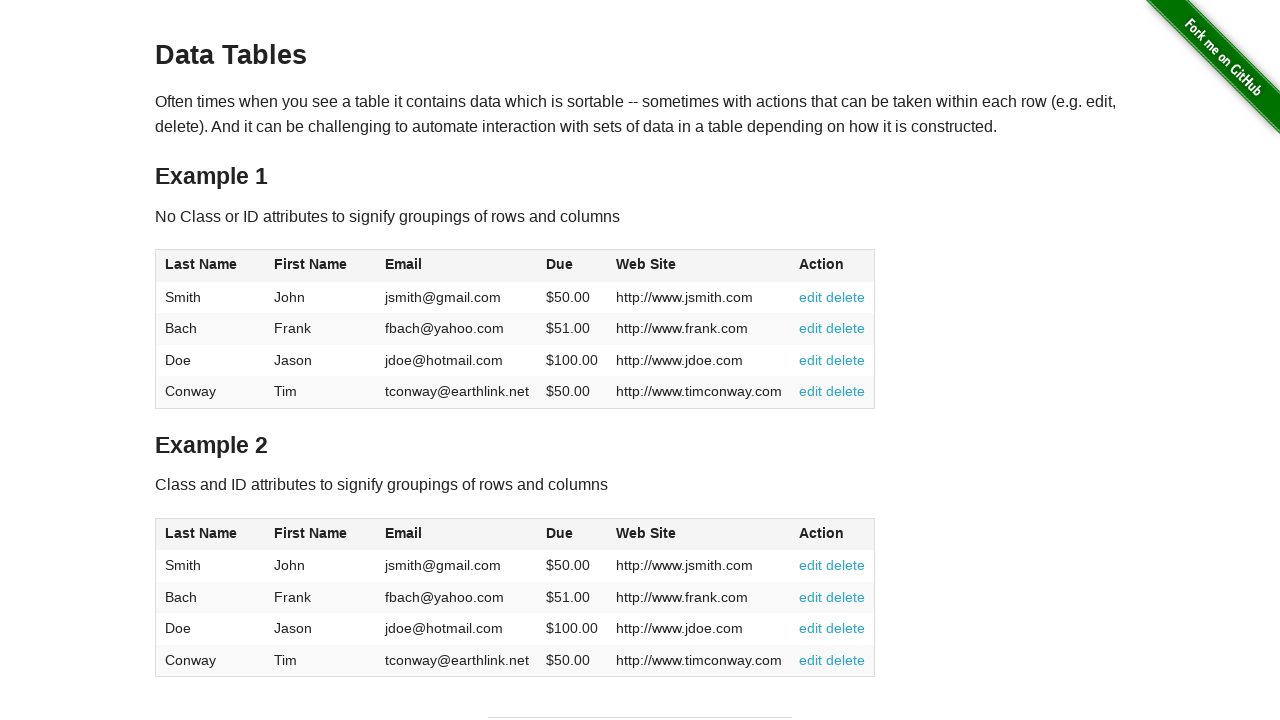

Clicked Due column header first time for ascending sort at (572, 266) on #table1 thead tr th:nth-child(4)
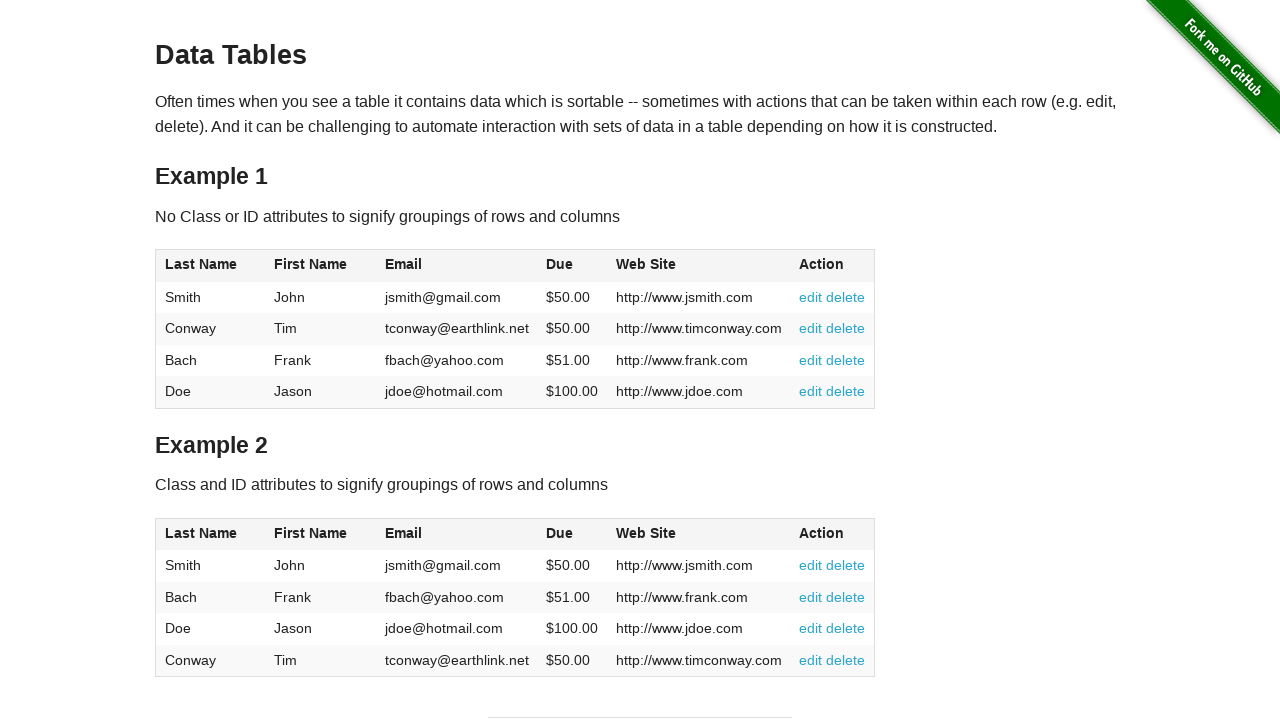

Clicked Due column header second time for descending sort at (572, 266) on #table1 thead tr th:nth-child(4)
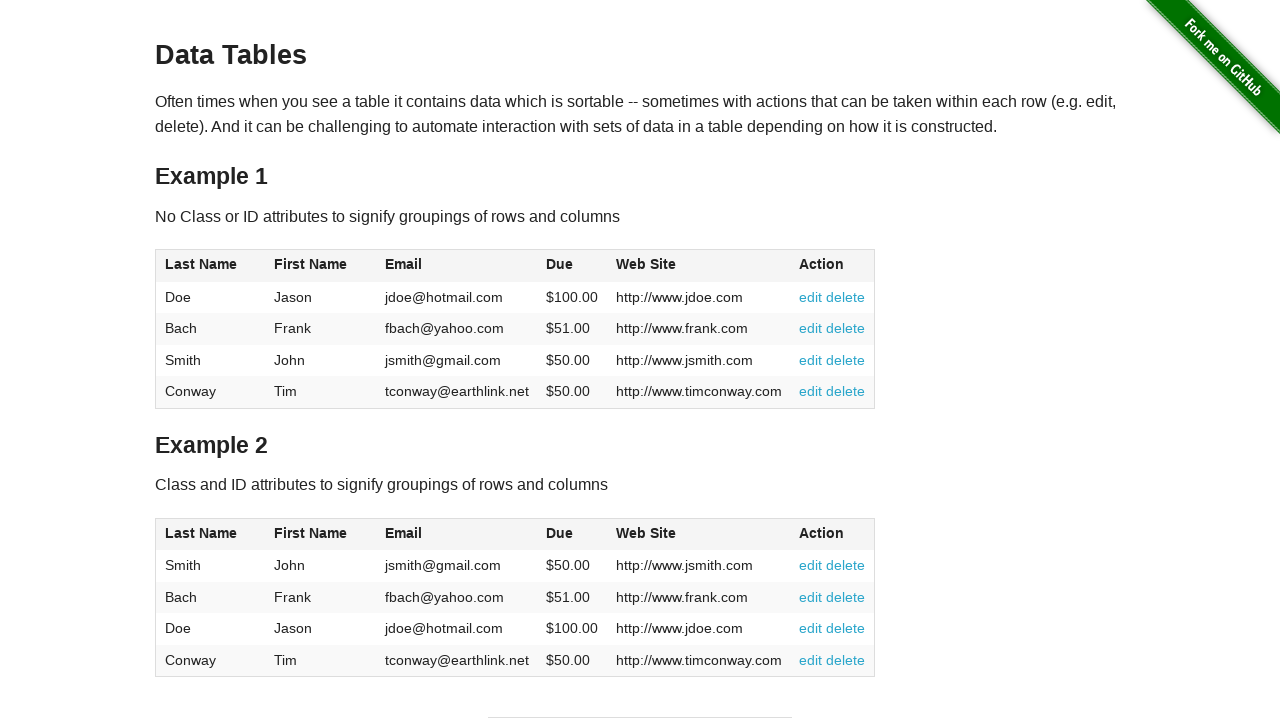

Table updated with descending sort order
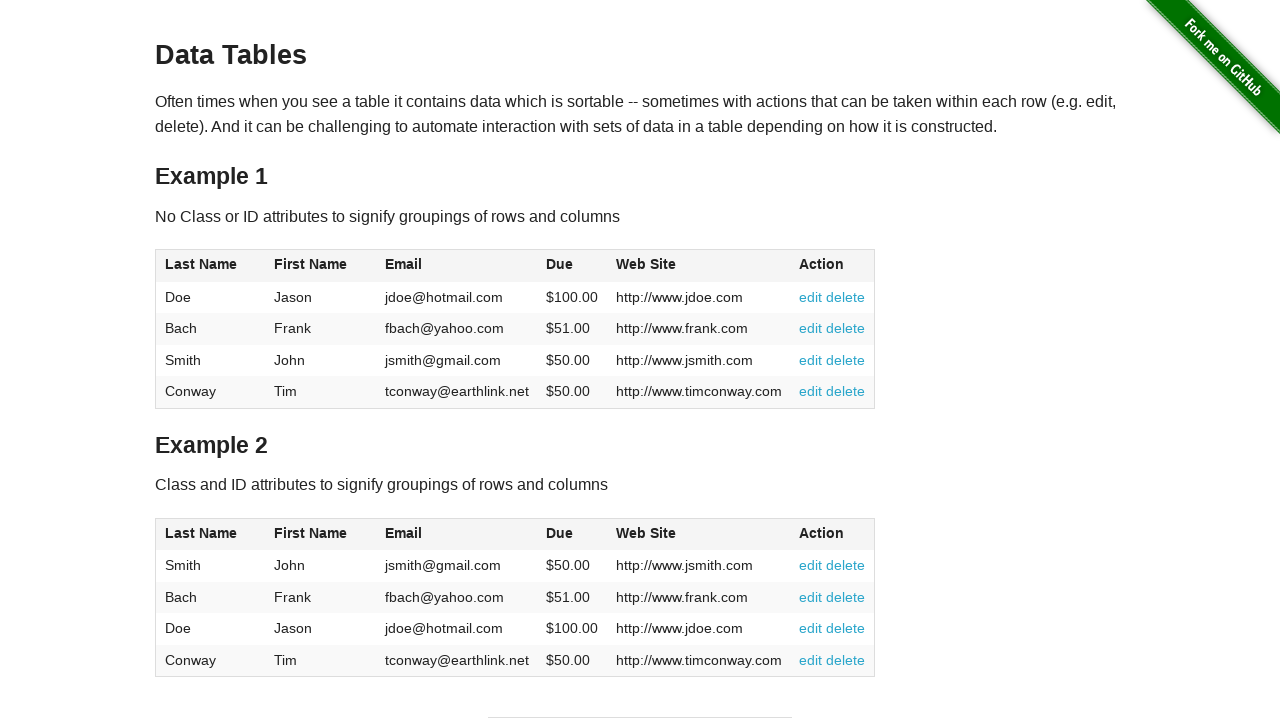

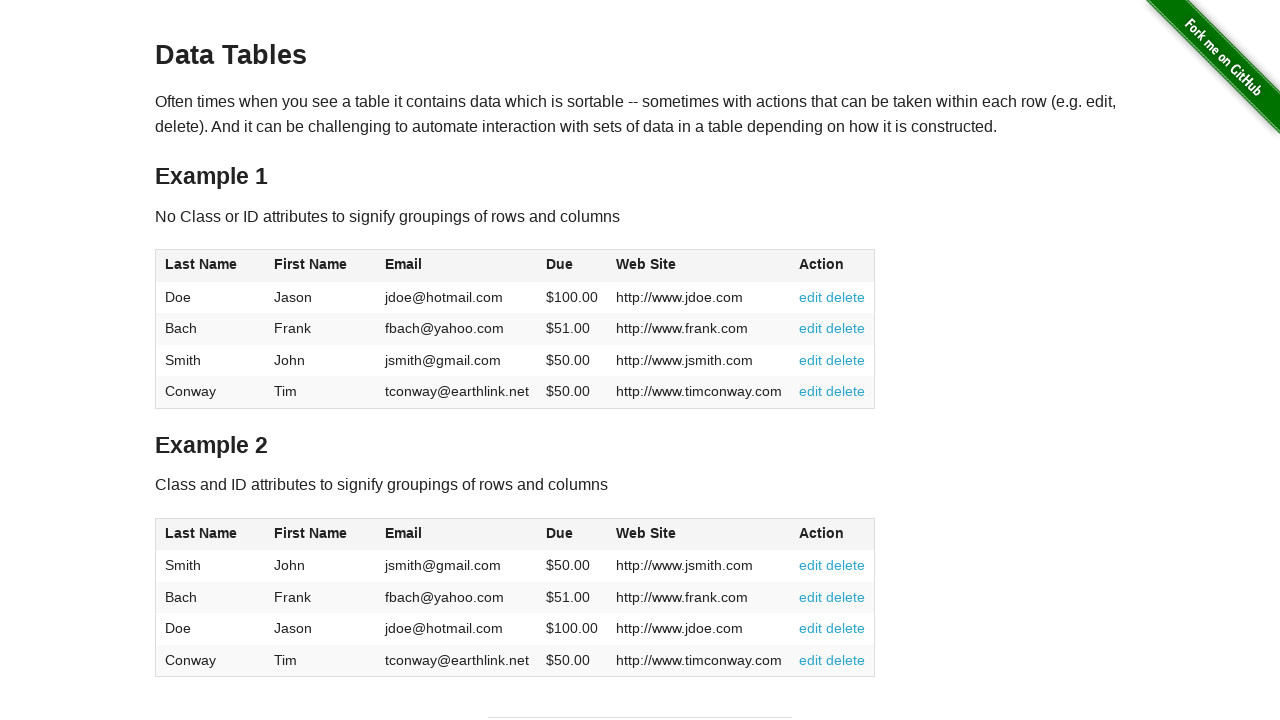